Tests basic browser navigation functionality on Baidu mobile site including window resizing, clicking the logo, browser back/forward navigation, and page refresh.

Starting URL: https://m.baidu.com

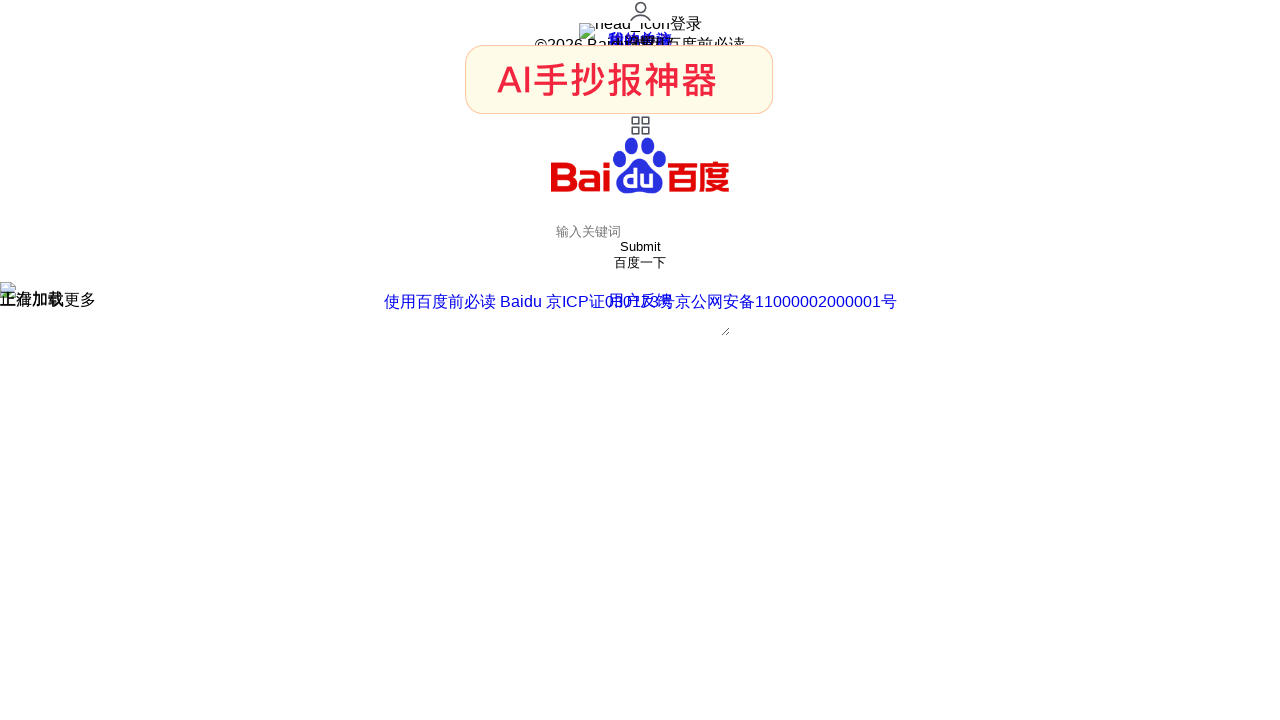

Set viewport size to 480x800 (mobile)
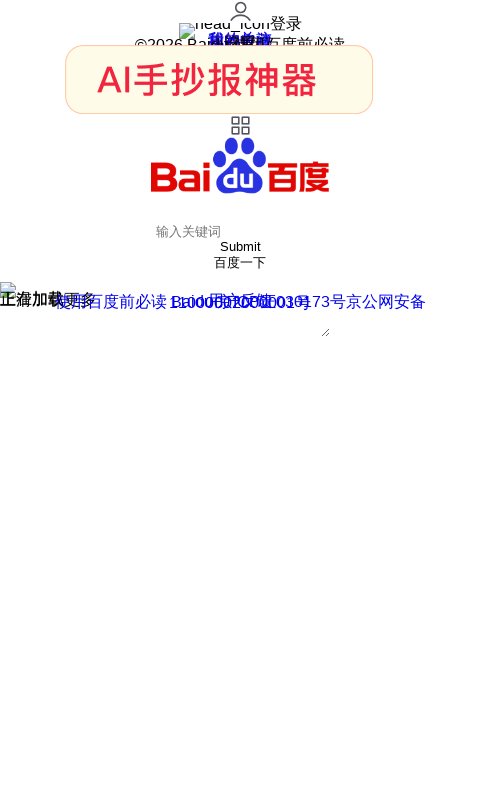

Resized viewport to 1920x1080 (desktop)
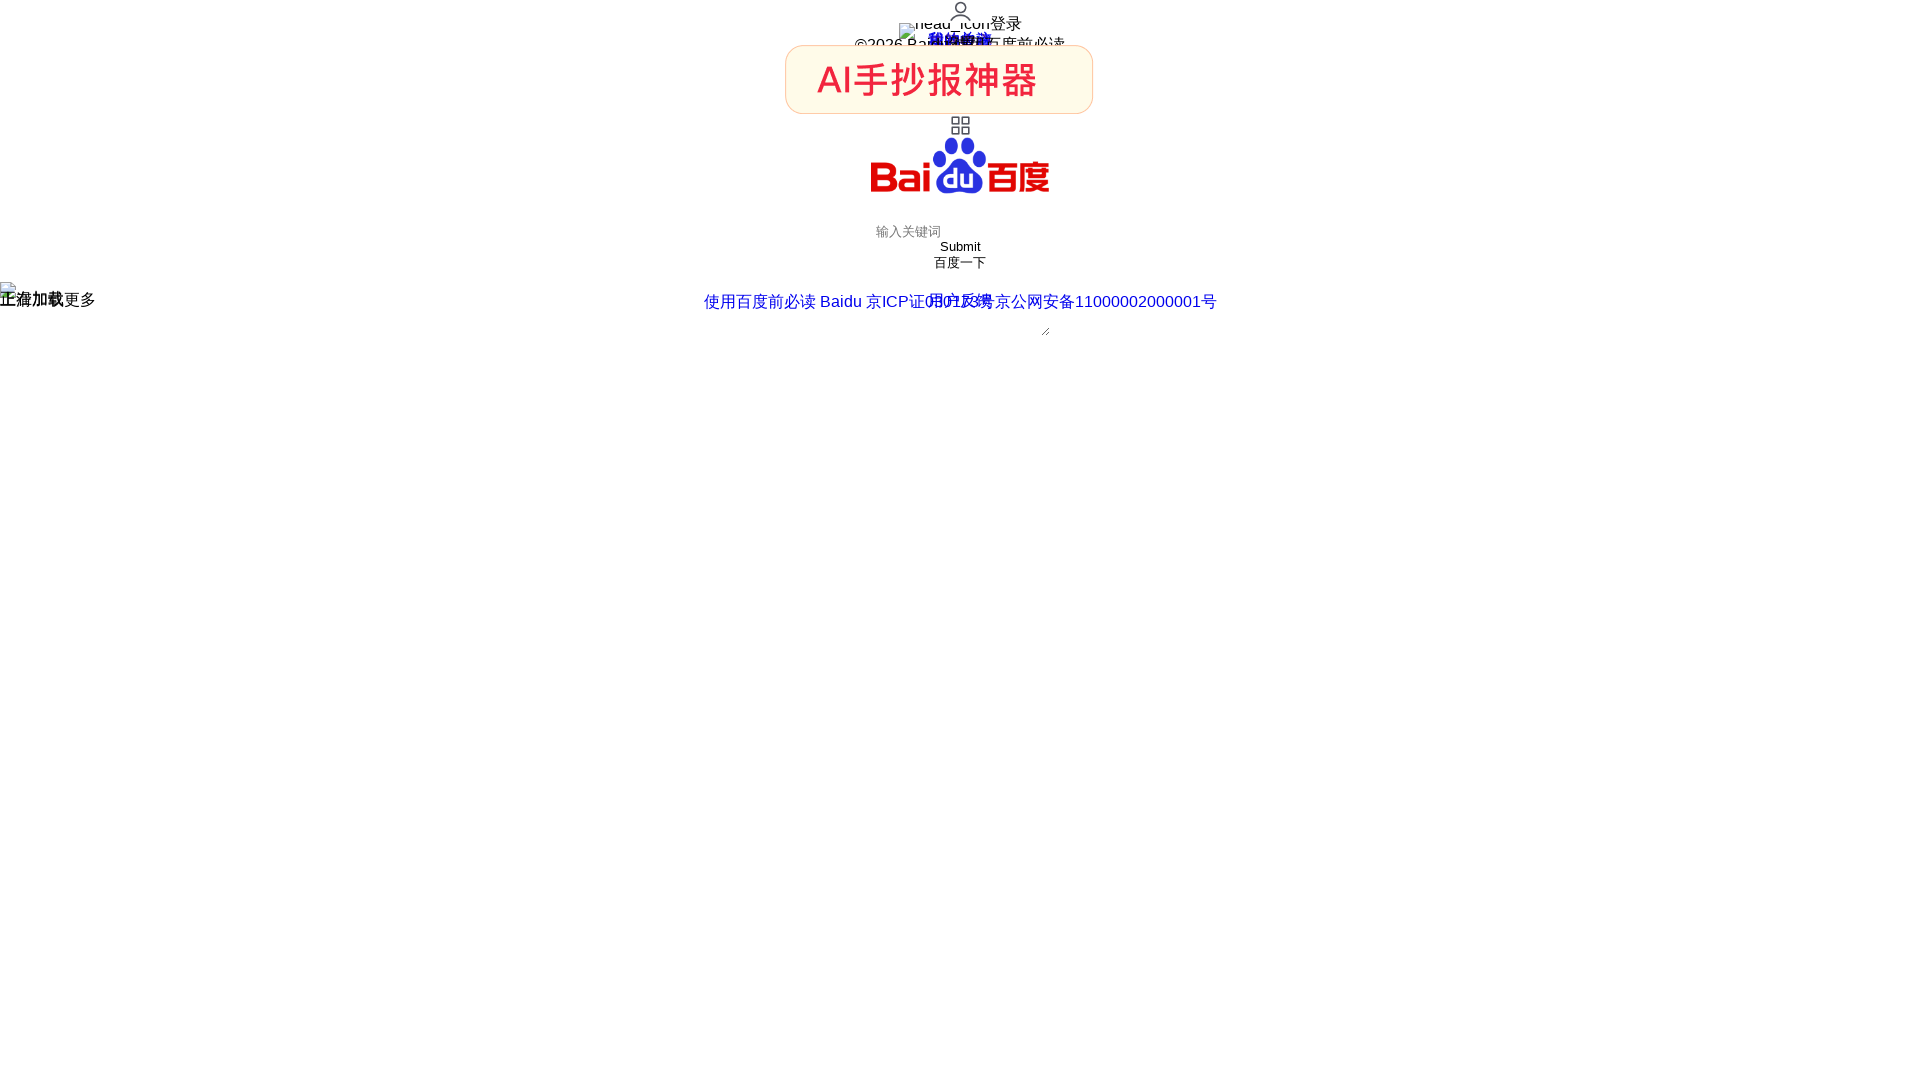

Clicked on Baidu logo at (960, 166) on xpath=//div[@id='logo']/a/img
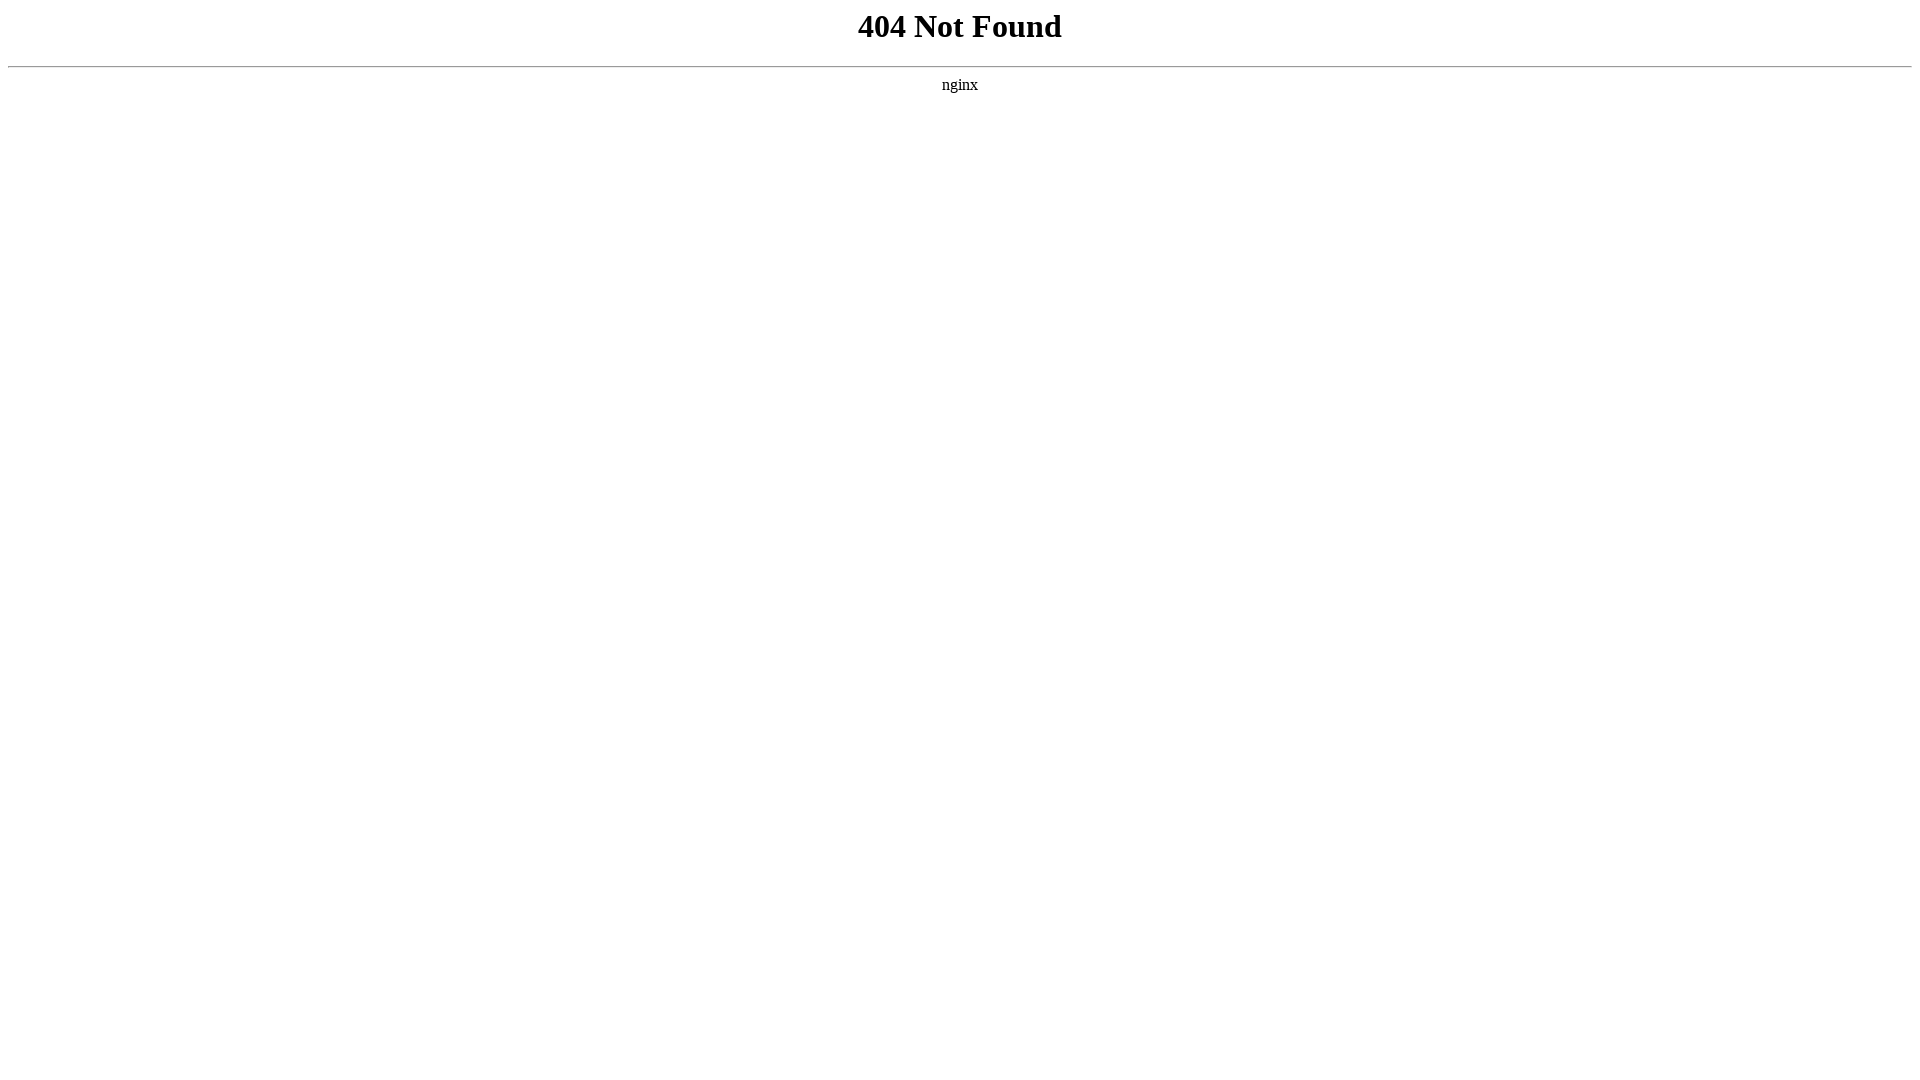

Navigated back using browser back button
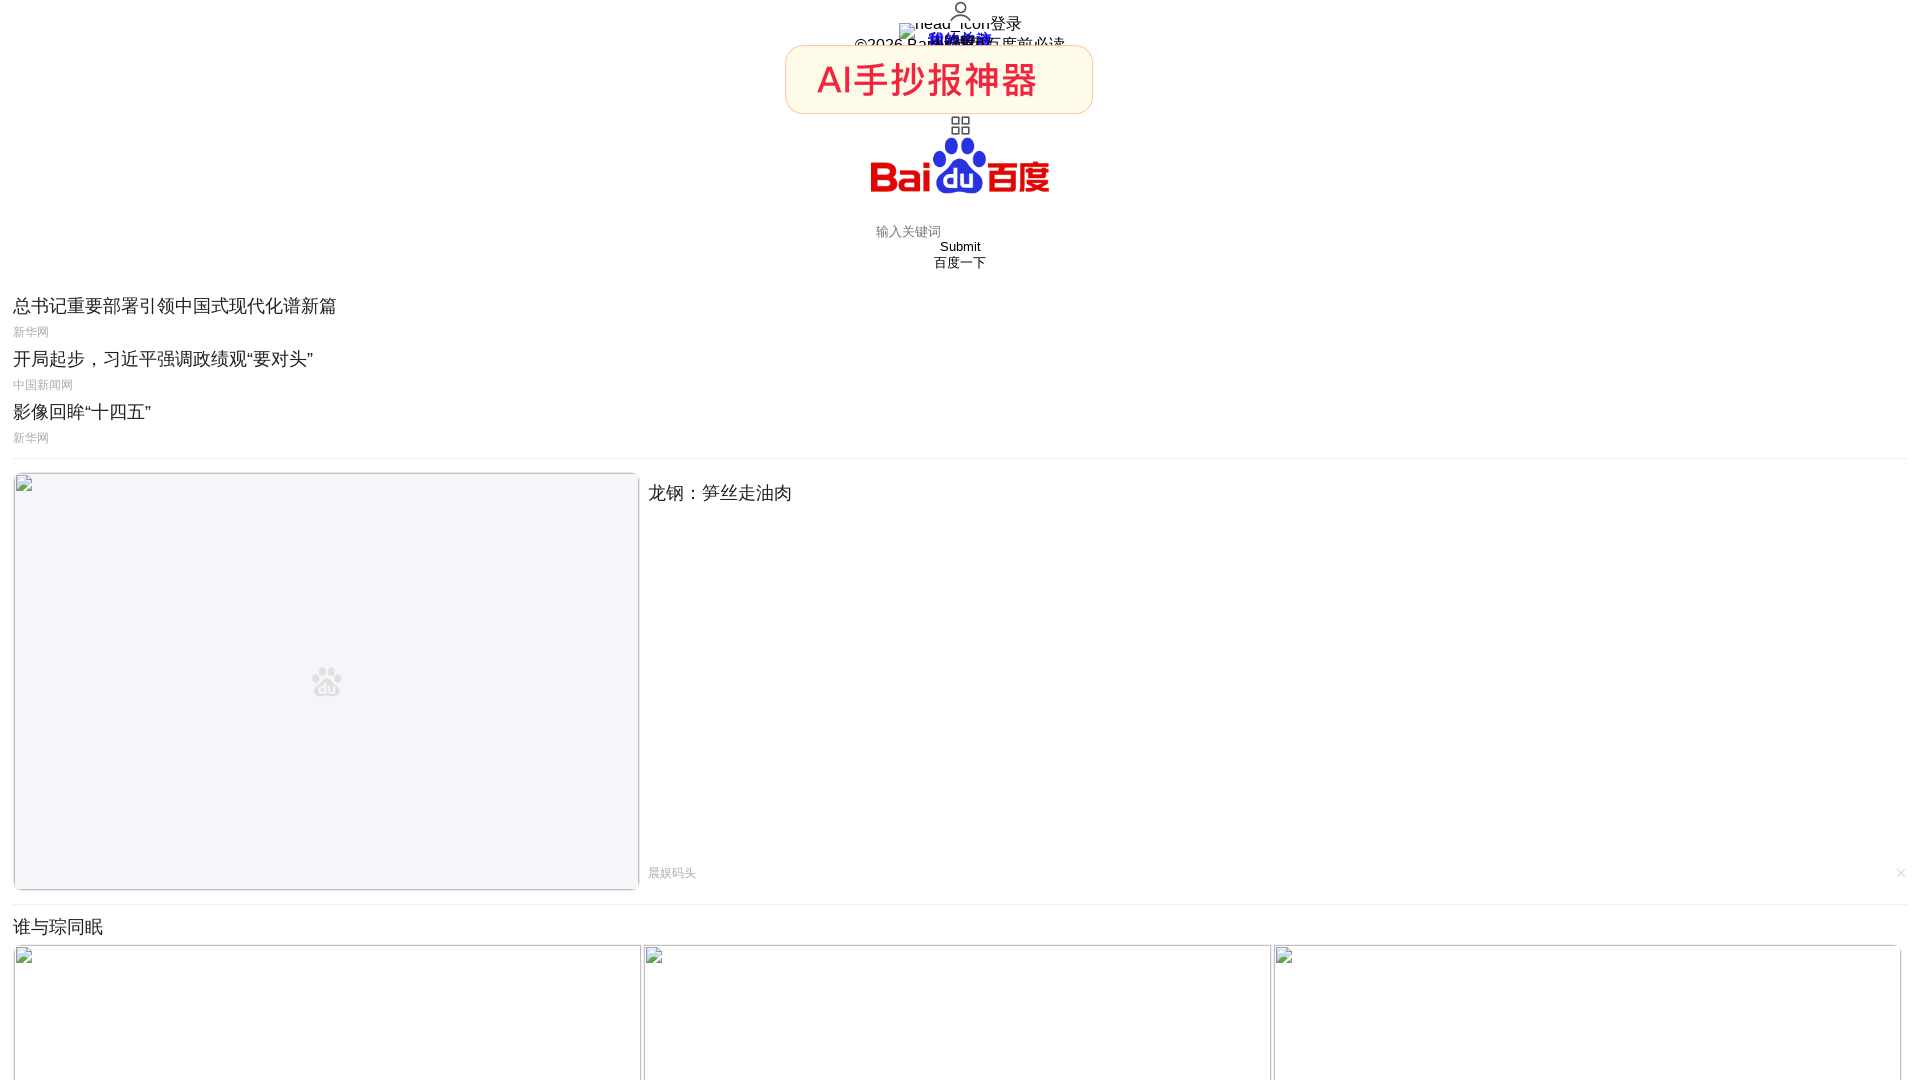

Navigated forward using browser forward button
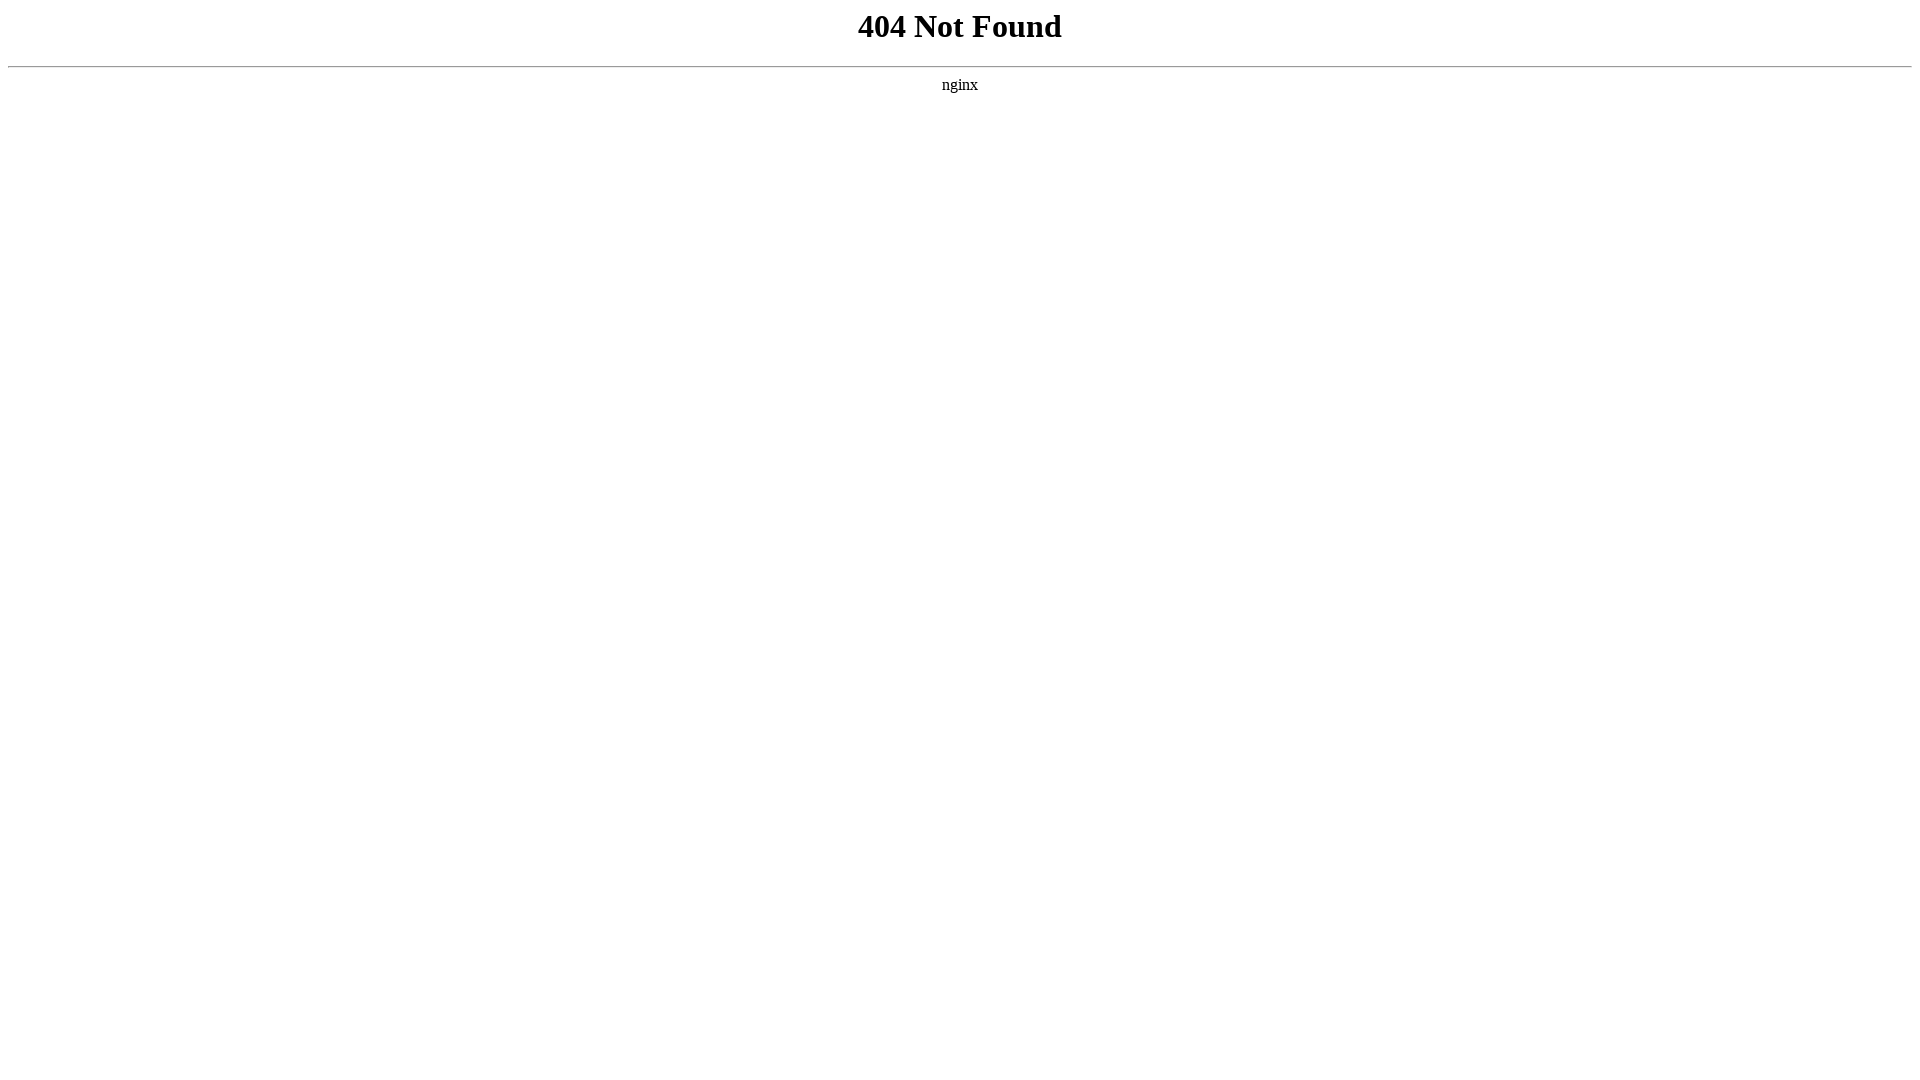

Refreshed the current page
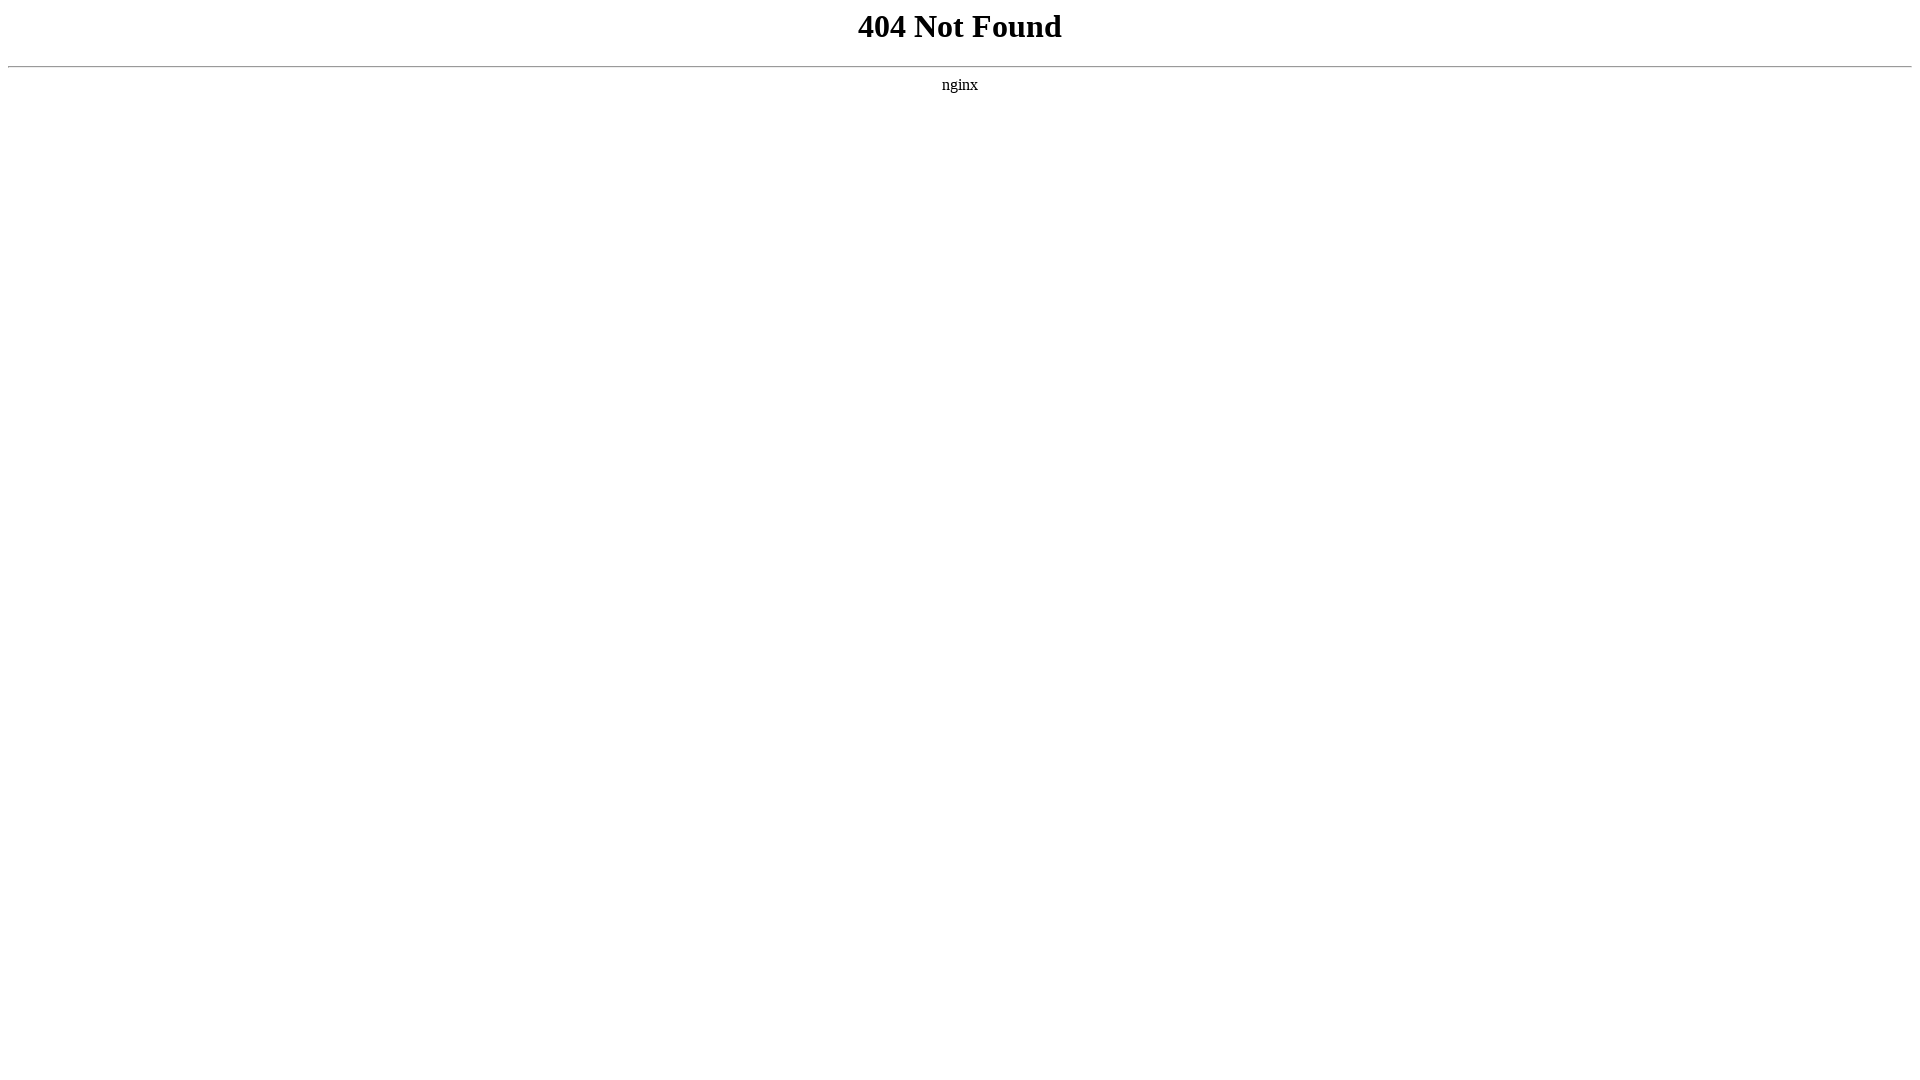

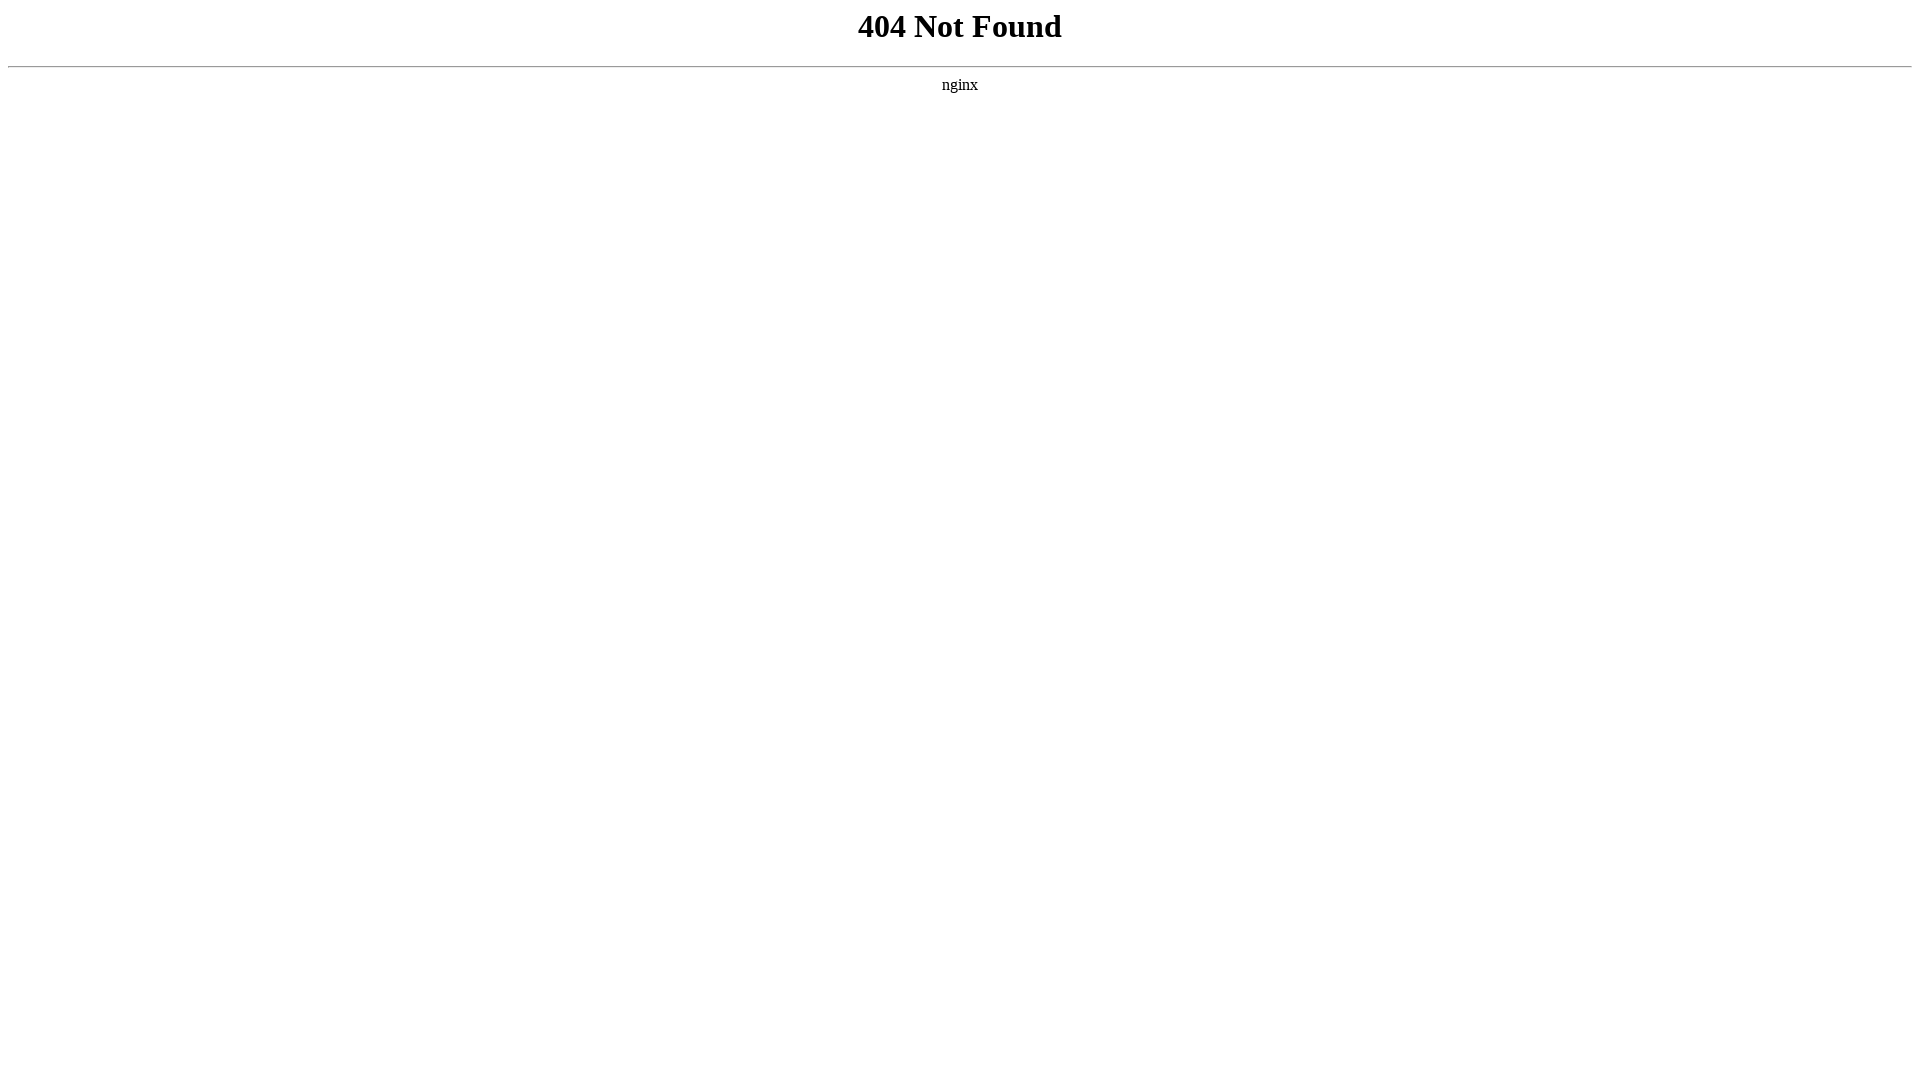